Tests keyboard shortcuts on a text comparison tool by copying text from one editor and pasting it into another using keyboard commands

Starting URL: https://extendsclass.com/text-compare.html

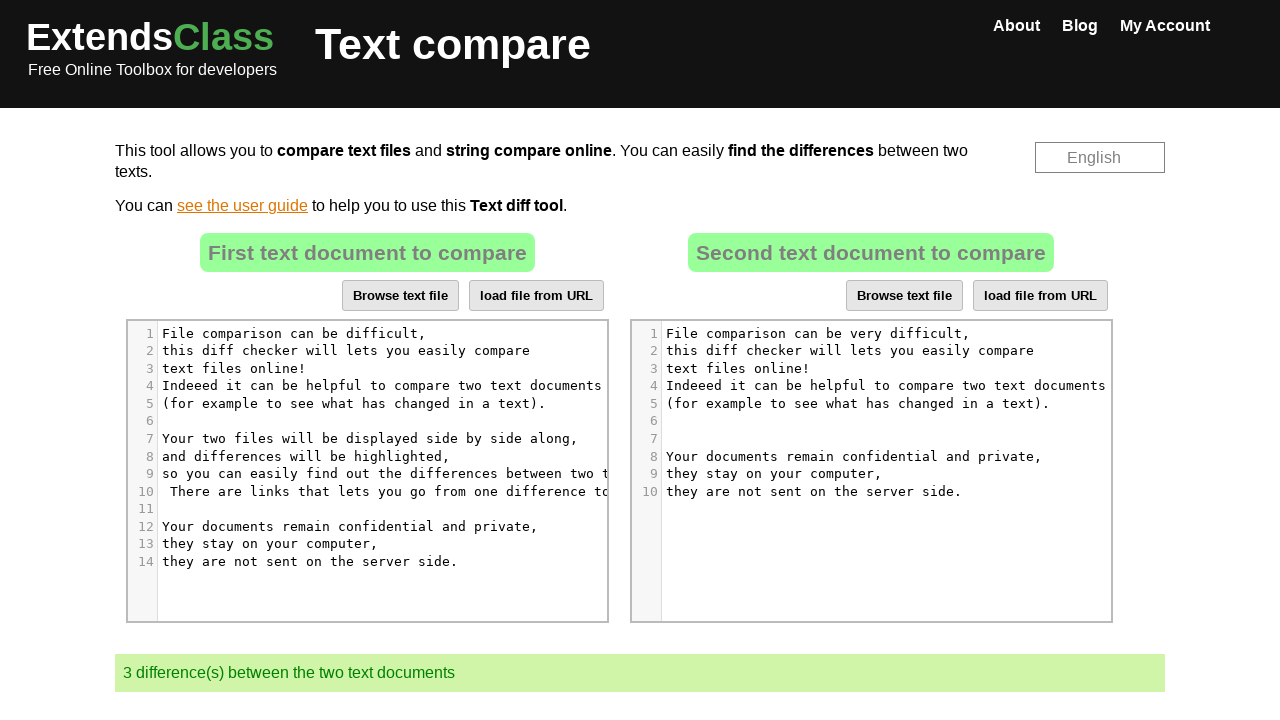

Located source text area in left editor
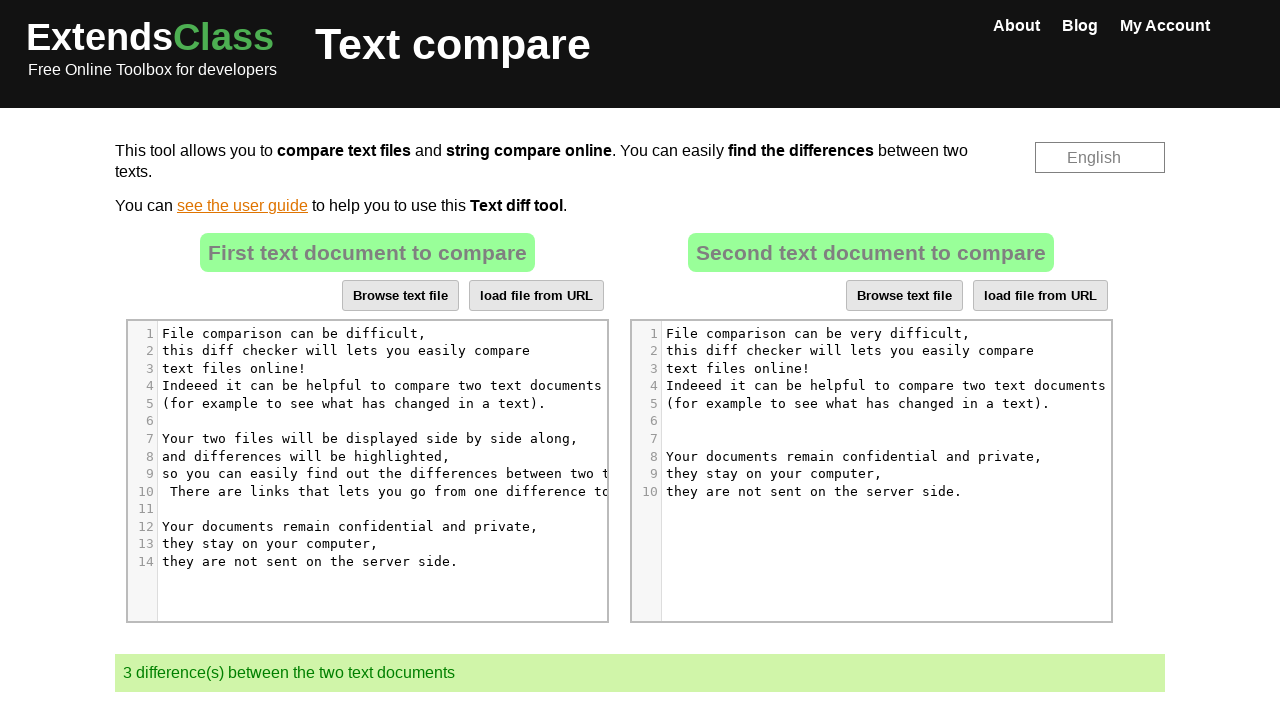

Clicked on source text area to focus it at (382, 386) on xpath=//*[@id="dropZone"]/div[2]//div[4]/pre/span
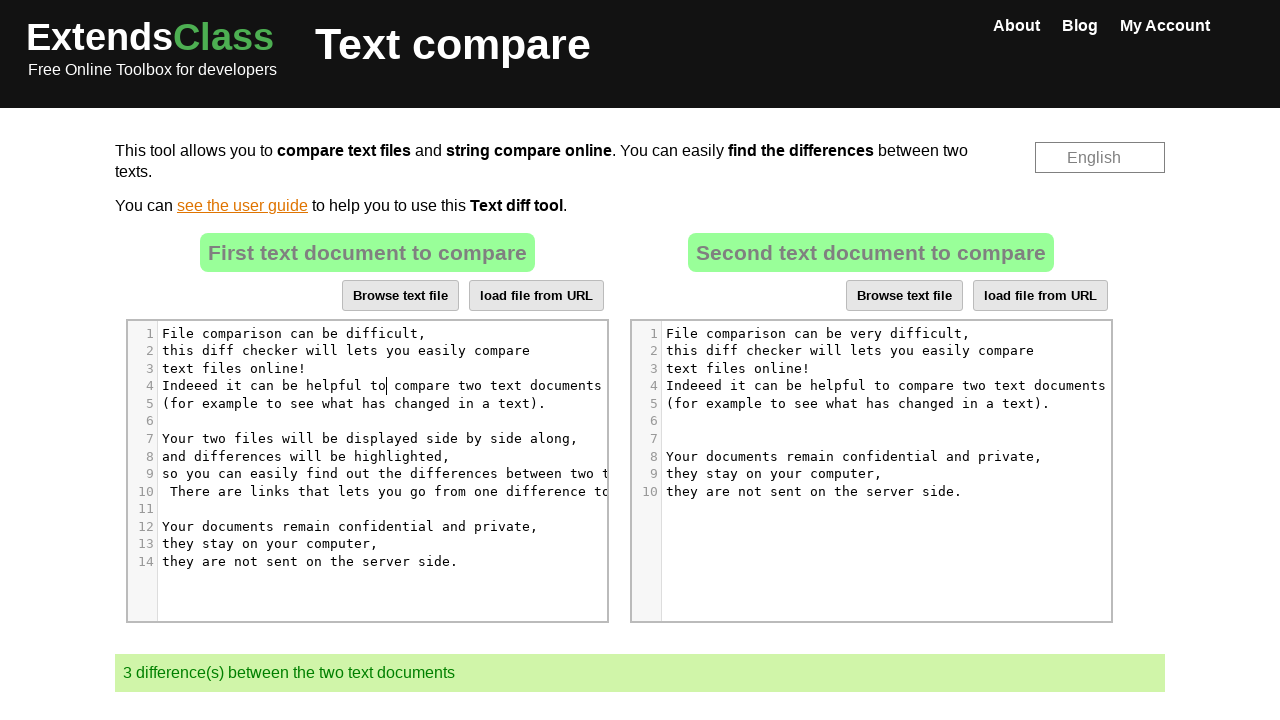

Pressed Ctrl+A to select all text in source area
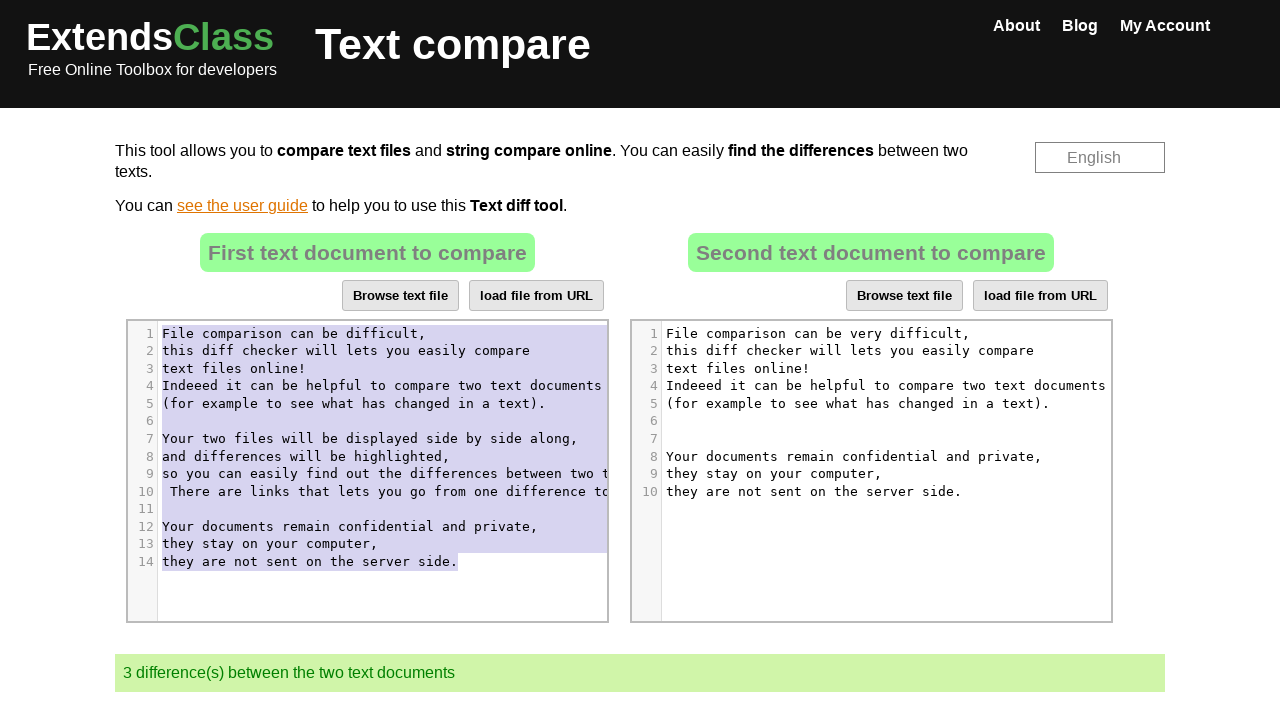

Pressed Ctrl+C to copy selected text from source area
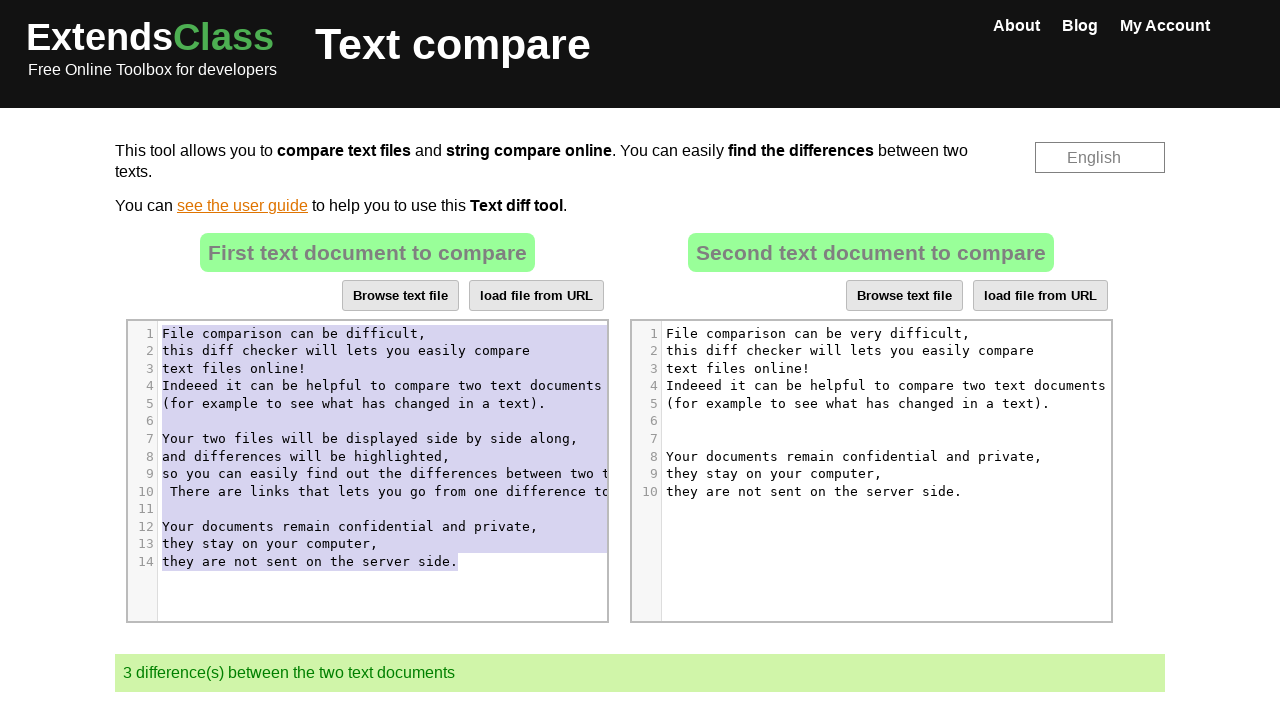

Located destination text area in right editor
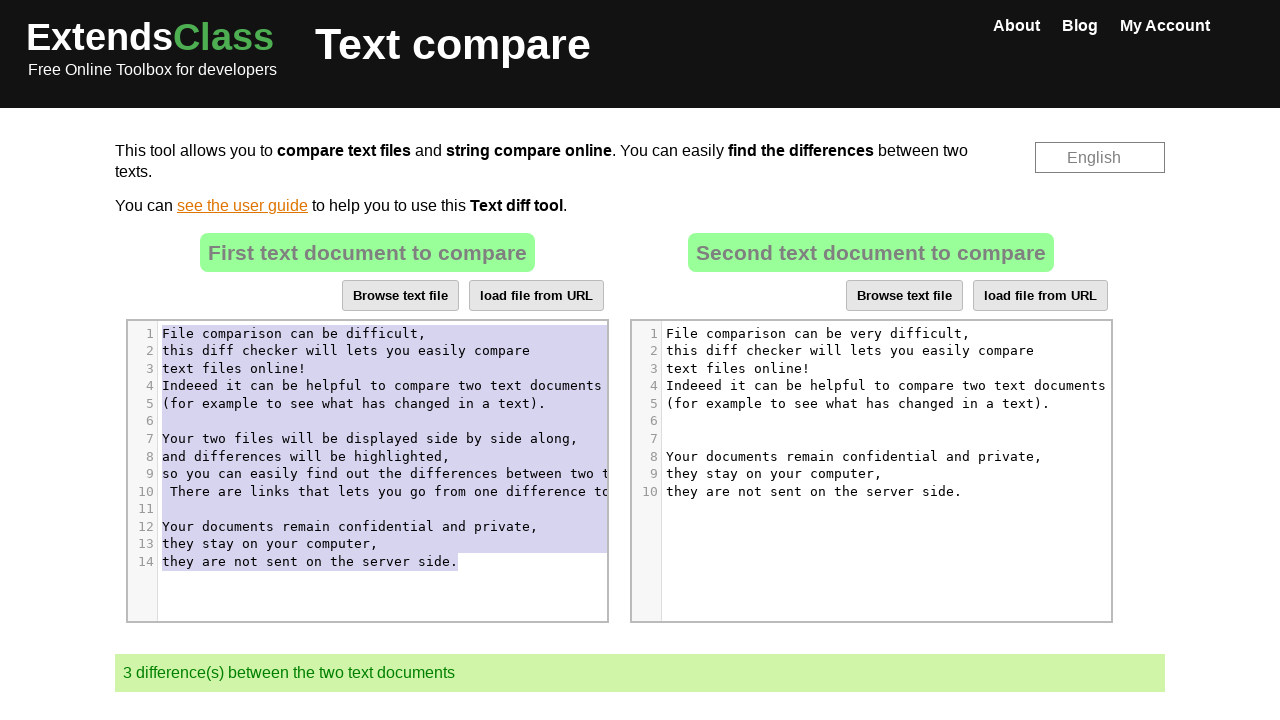

Clicked on destination text area to focus it at (858, 403) on xpath=//*[@id="dropZone2"]//div[5]/div[5]/pre/span
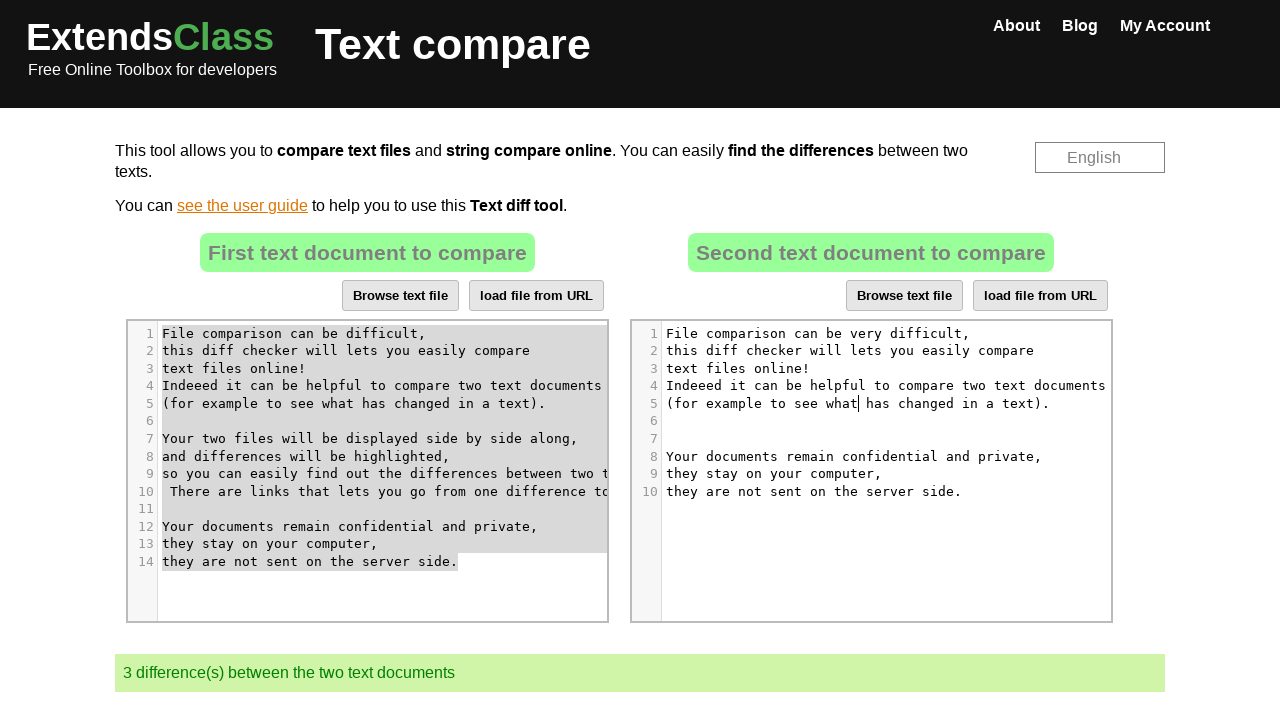

Pressed Ctrl+A to select all text in destination area
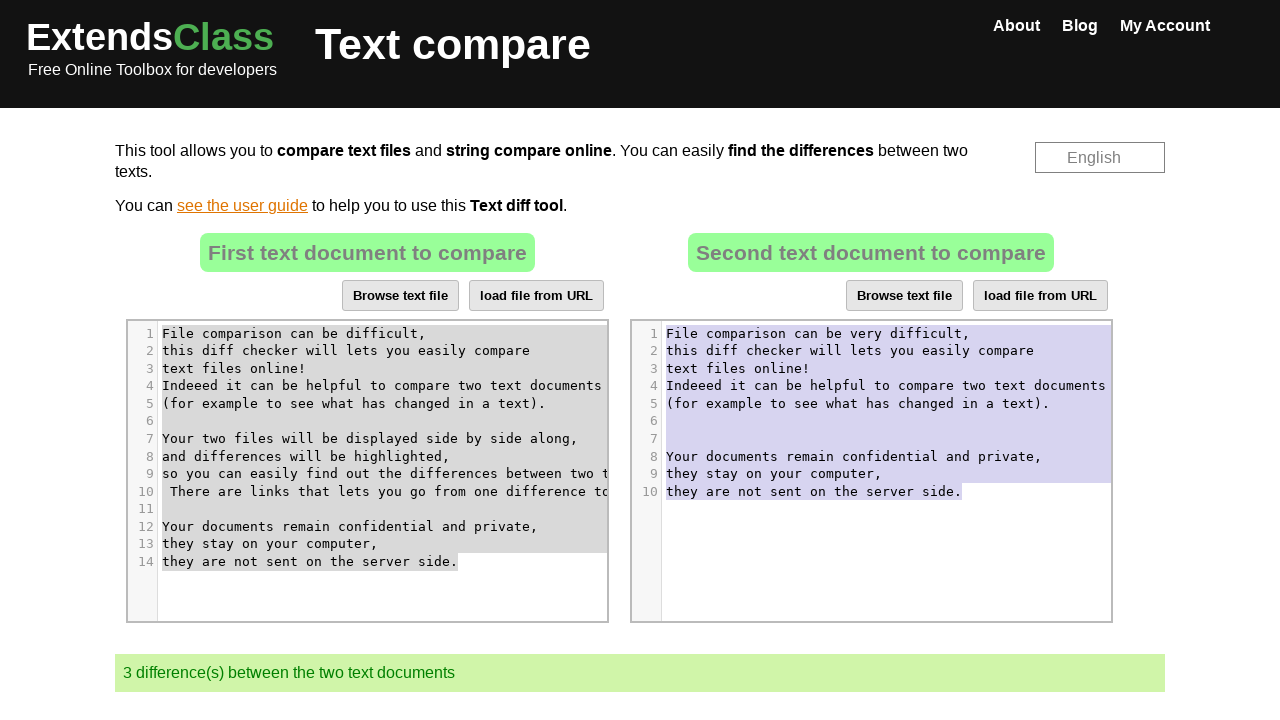

Pressed Ctrl+V to paste copied text into destination area
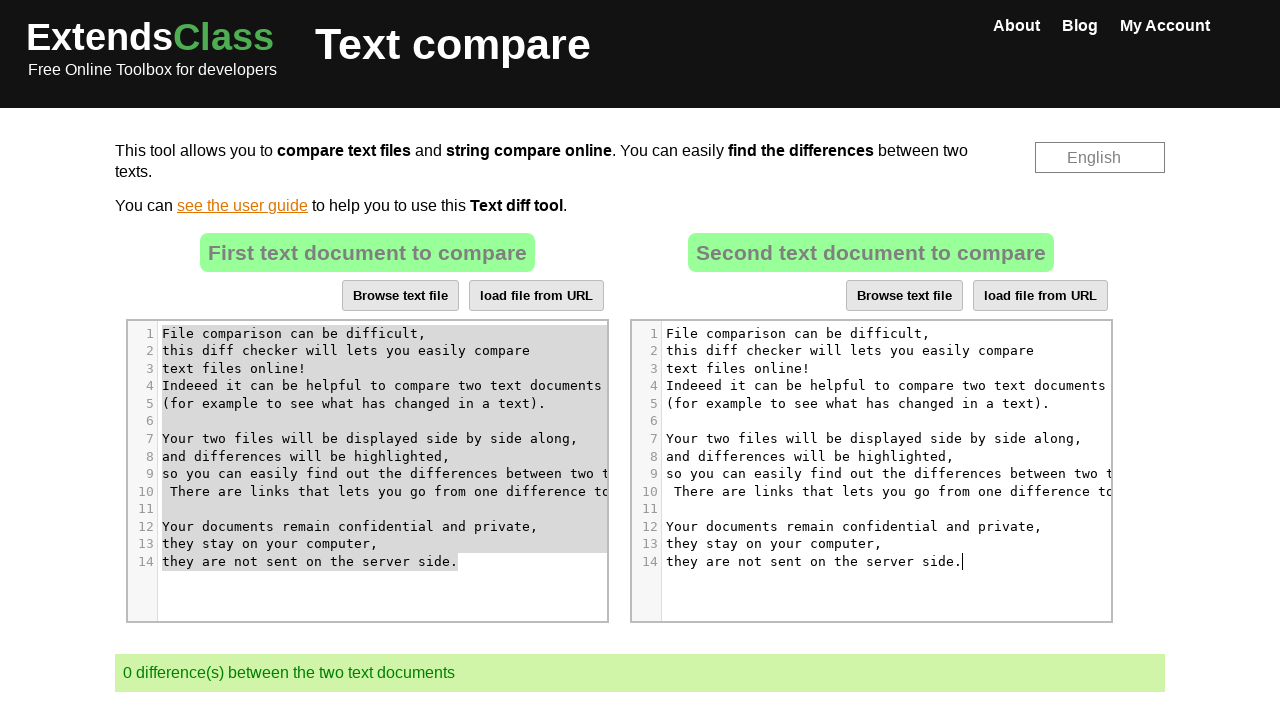

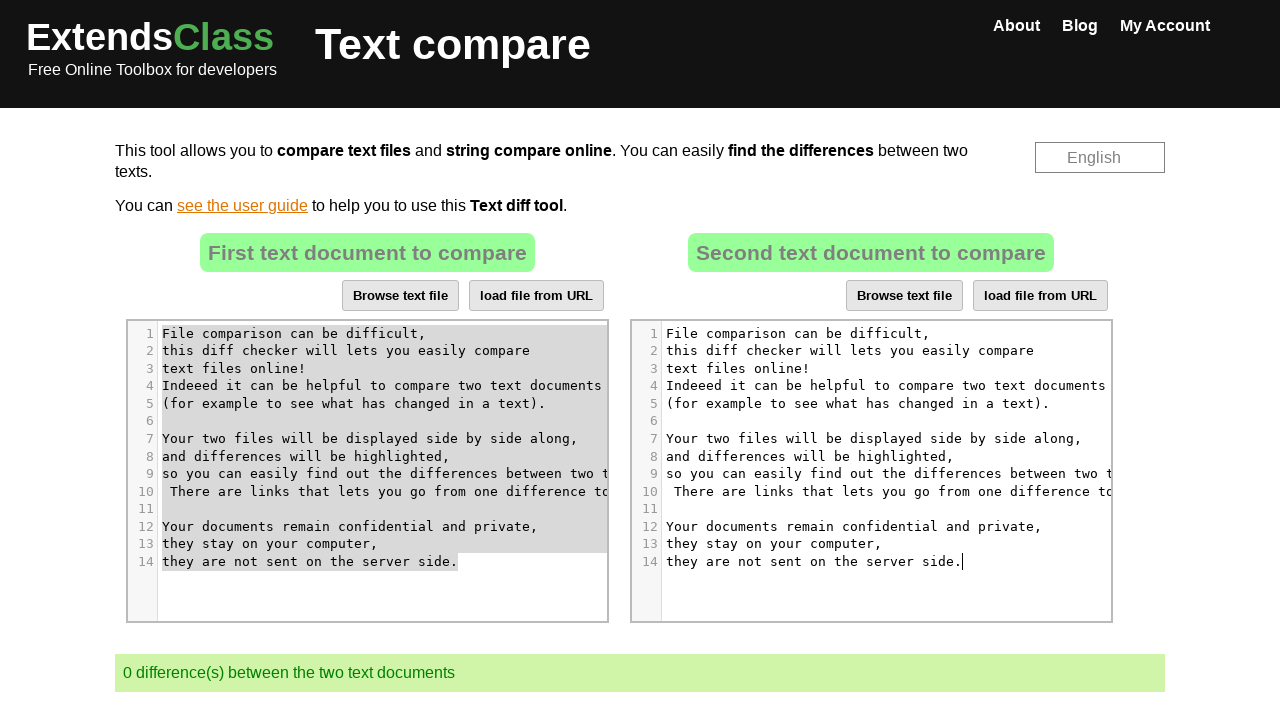